Tests selecting a day of the week from a dropdown menu by clicking the button and then selecting a link.

Starting URL: https://thefreerangetester.github.io/sandbox-automation-testing/

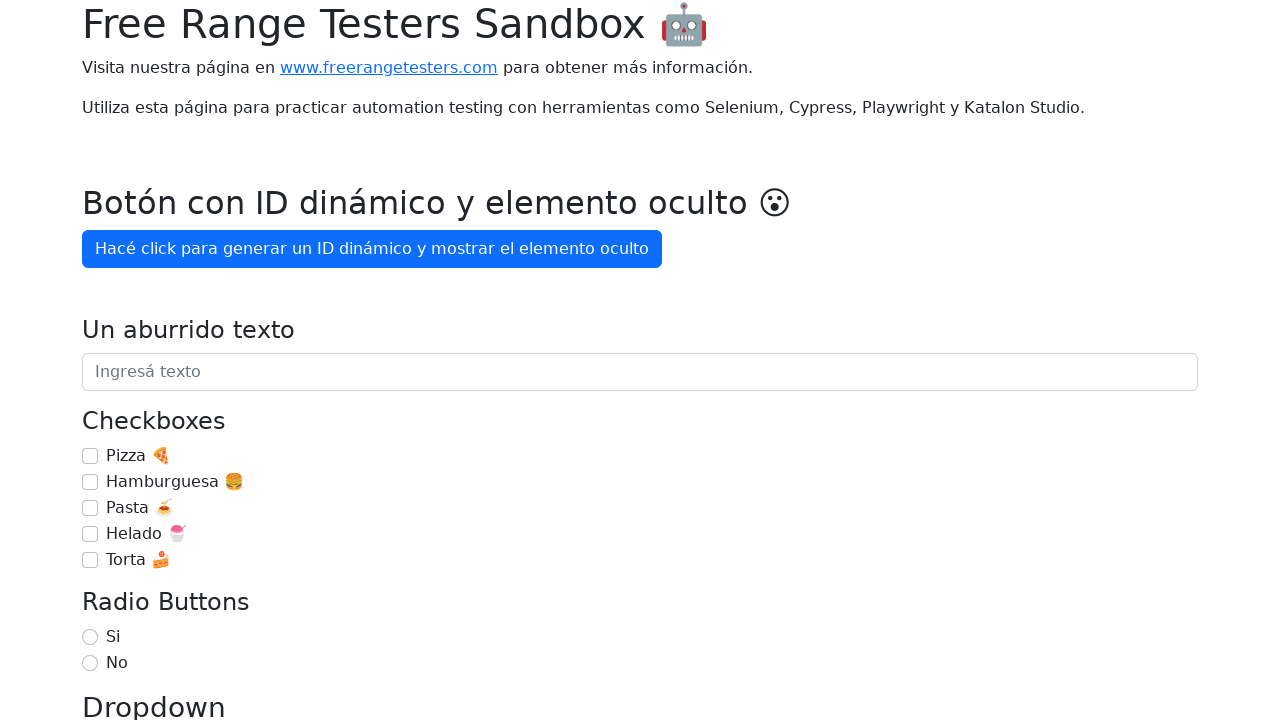

Clicked the 'Día de la semana' dropdown button at (171, 360) on internal:role=button[name="Día de la semana"i]
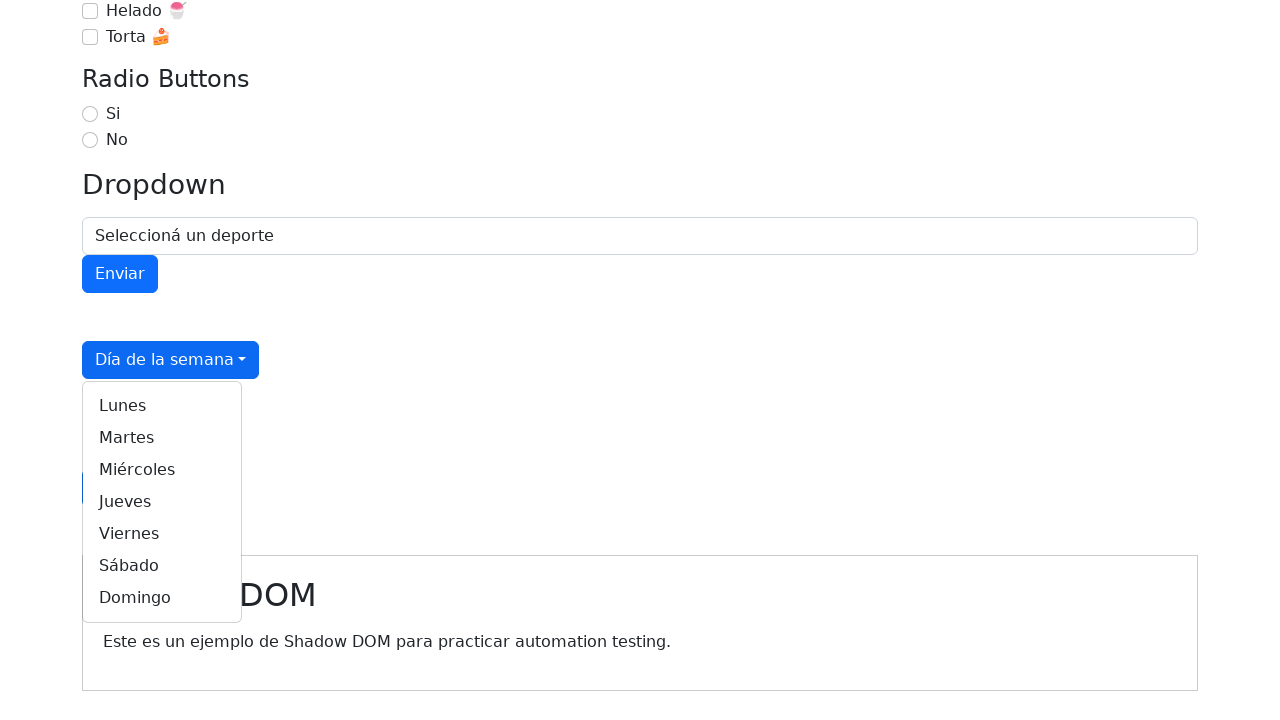

Selected 'Martes' (Tuesday) from the dropdown menu at (162, 438) on internal:role=link[name="Martes"i]
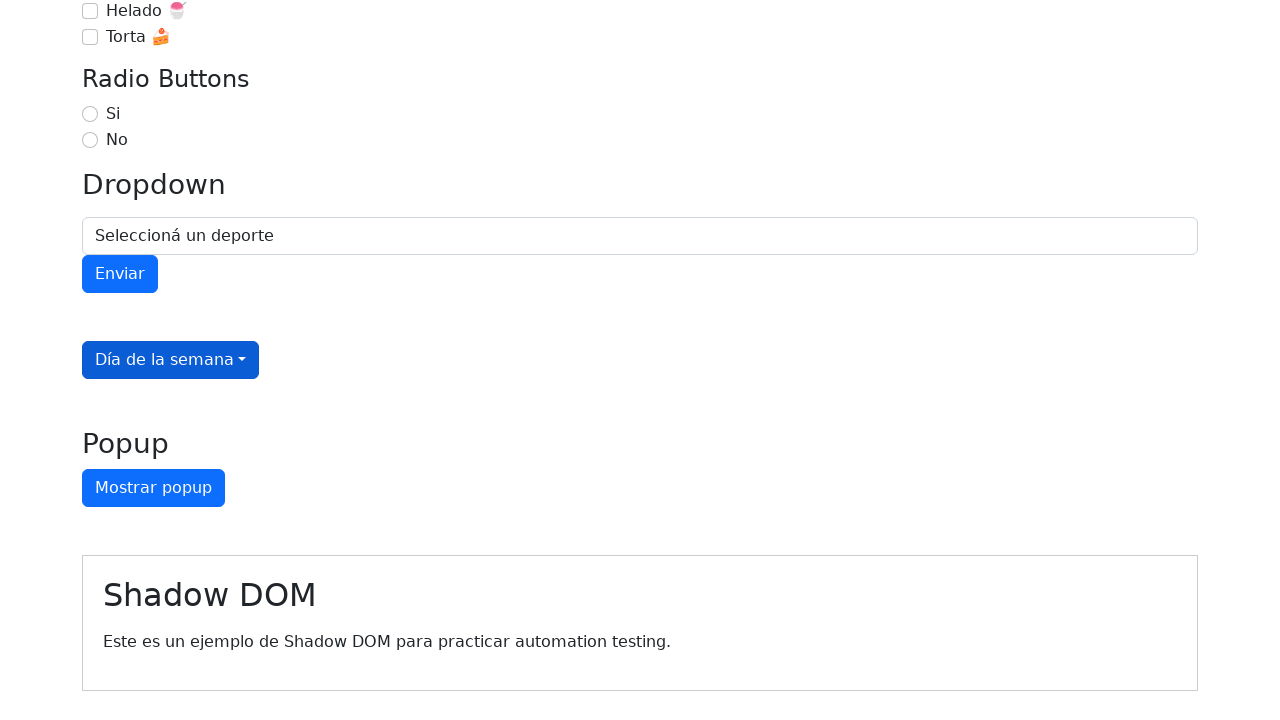

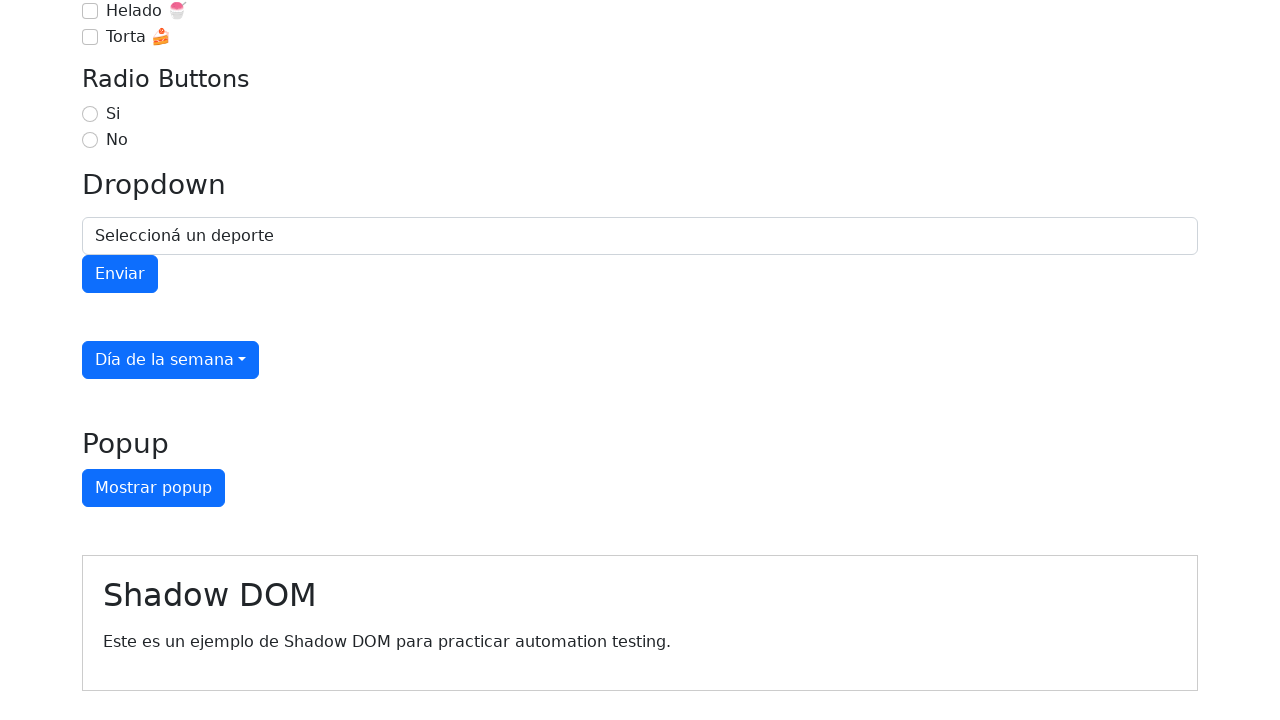